Tests dropdown selection functionality by selecting options using different methods (visible text, value, and index)

Starting URL: https://demoqa.com/select-menu

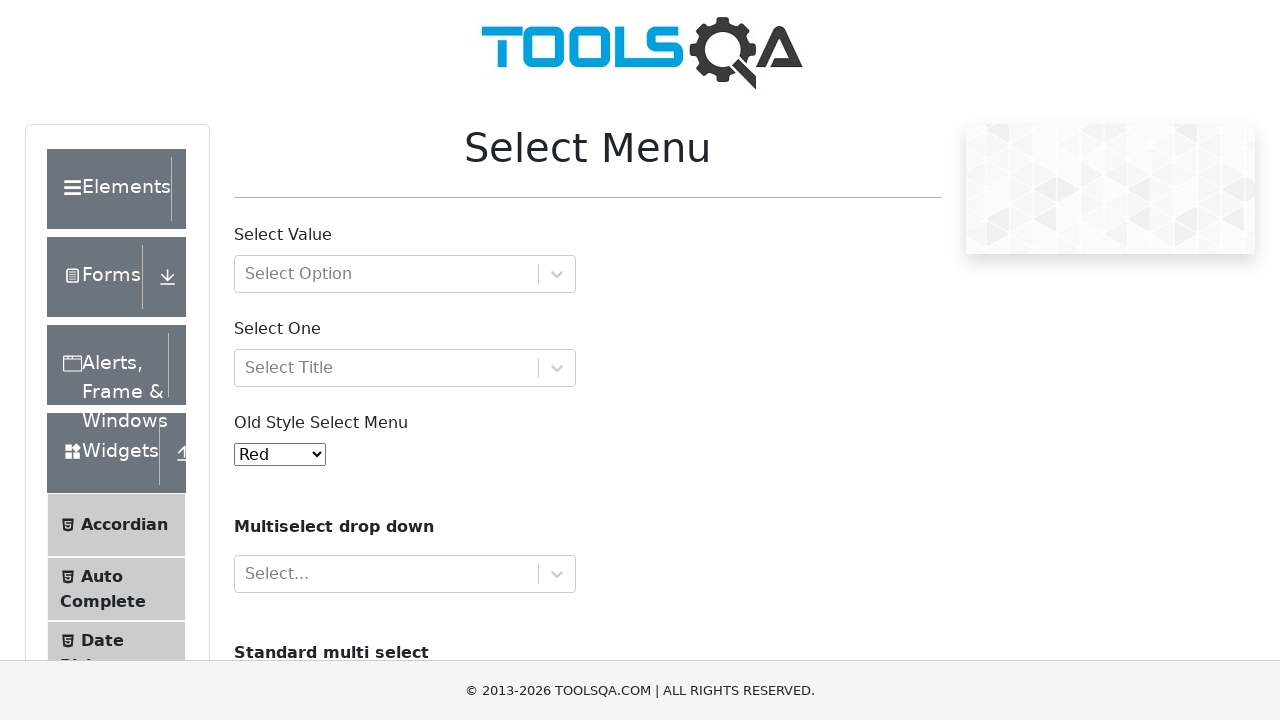

Located the dropdown element with id 'oldSelectMenu'
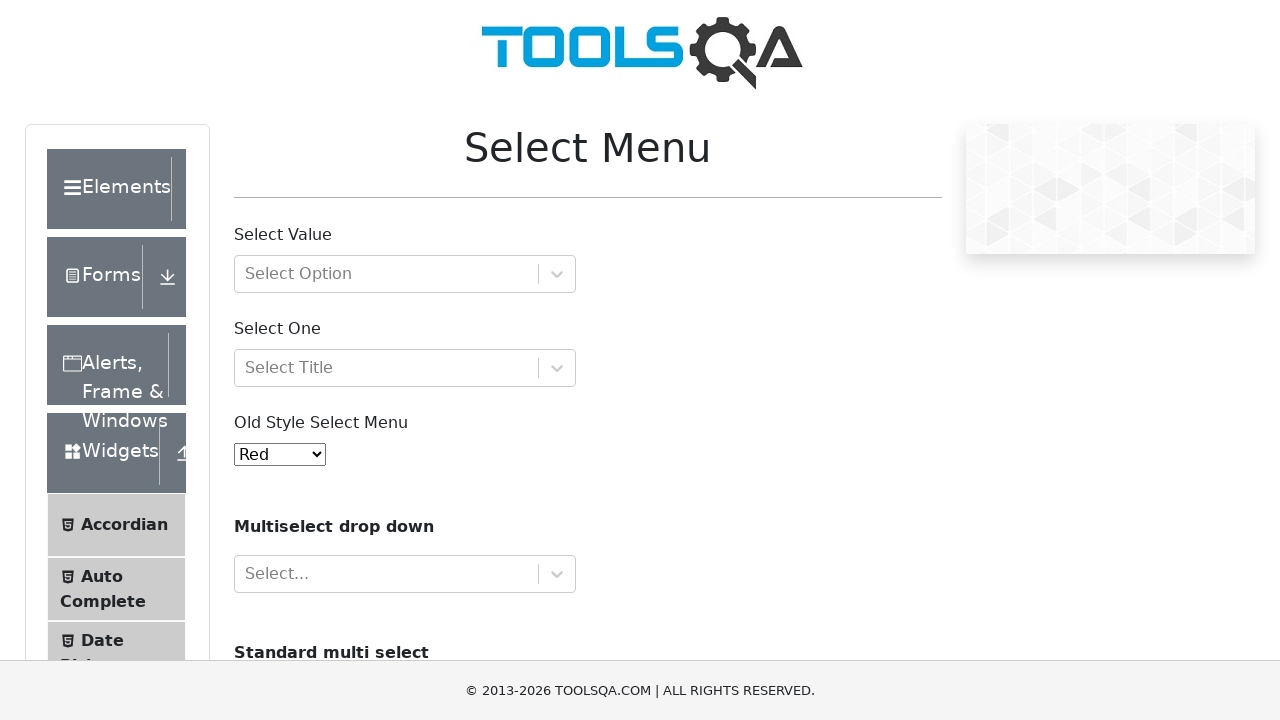

Selected 'Green' option by visible text from dropdown on #oldSelectMenu
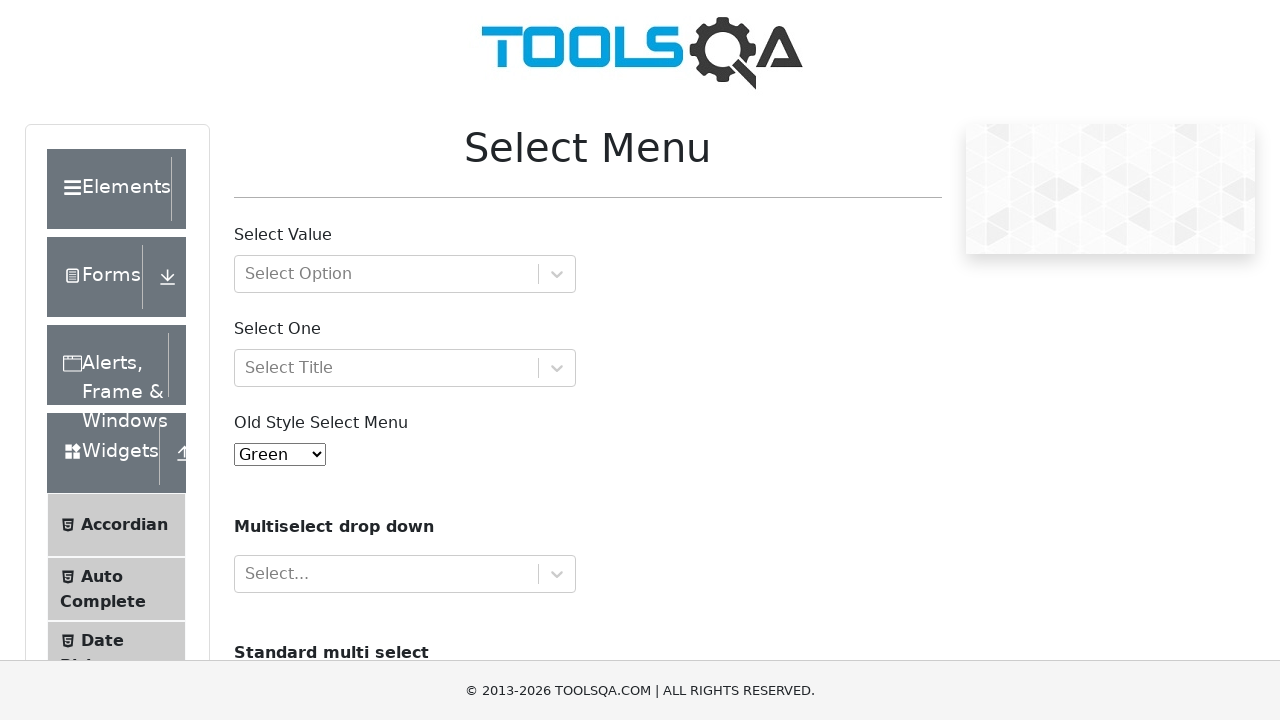

Selected option with value '6' from dropdown on #oldSelectMenu
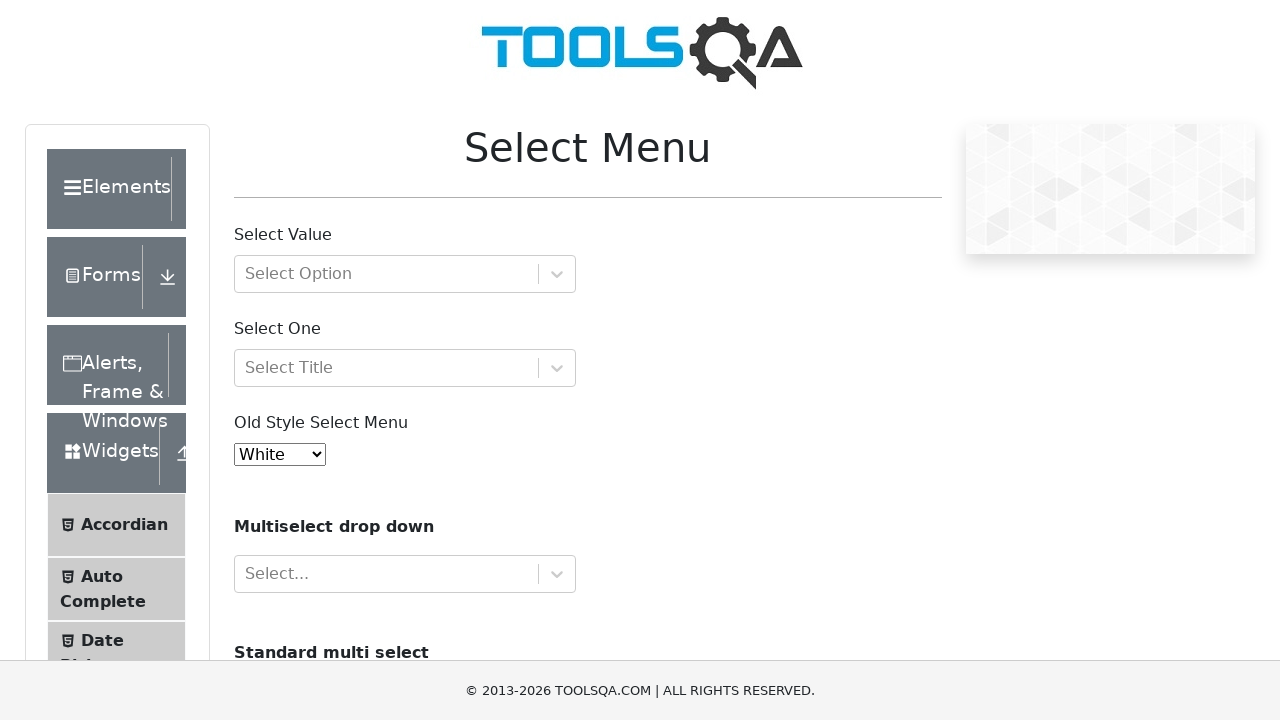

Selected option at index 1 (Blue) from dropdown on #oldSelectMenu
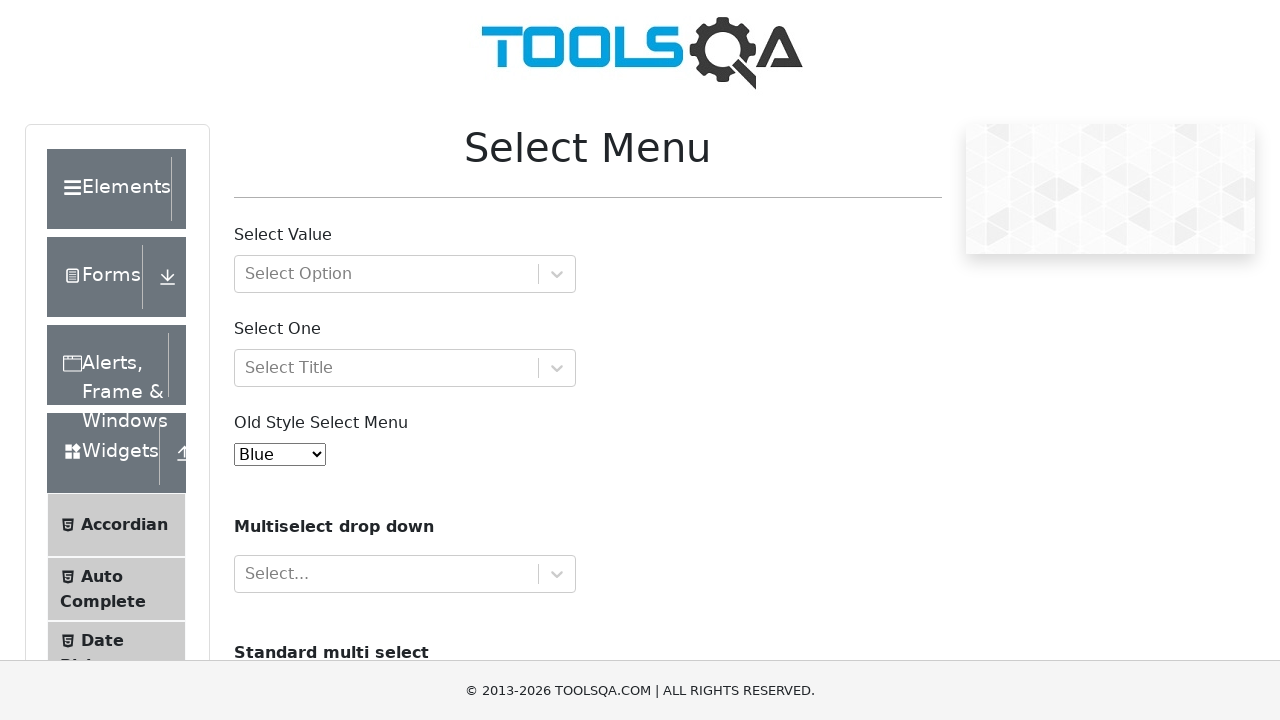

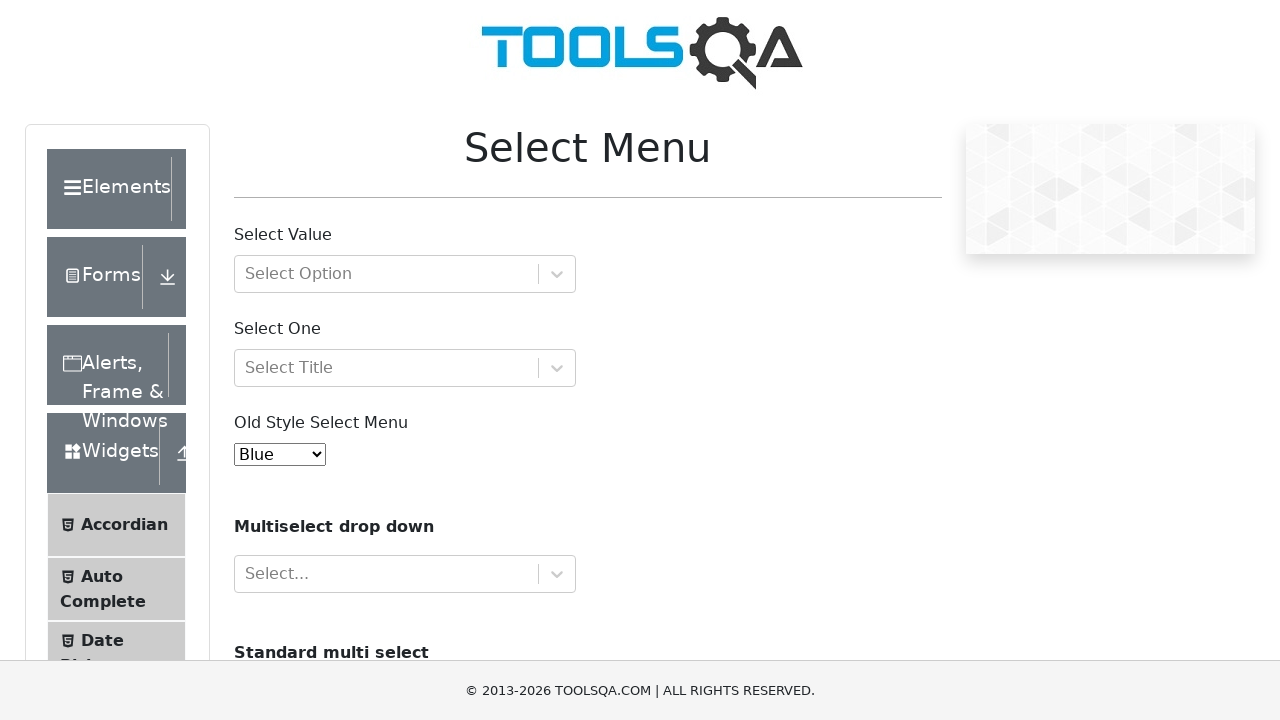